Executes JavaScript to change the page title and display an alert dialog on a test page

Starting URL: https://suninjuly.github.io/execute_script.html

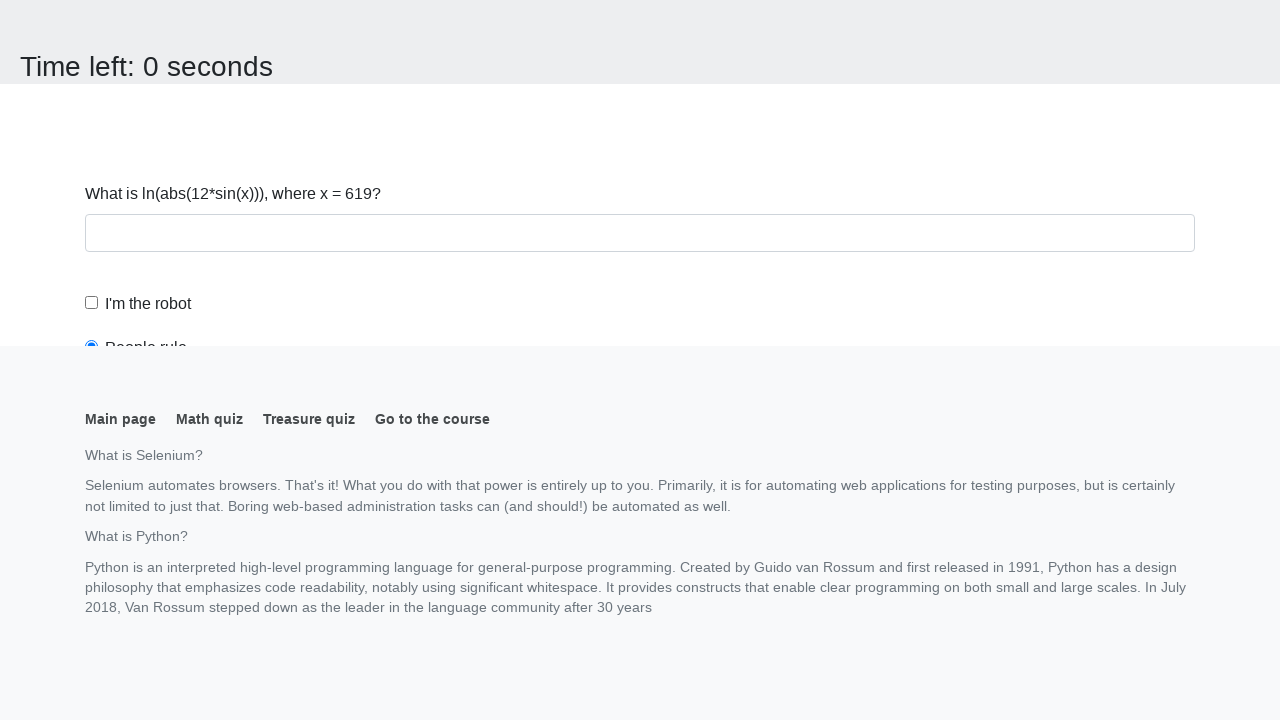

Executed JavaScript to change page title to 'Script executing' and trigger alert dialog
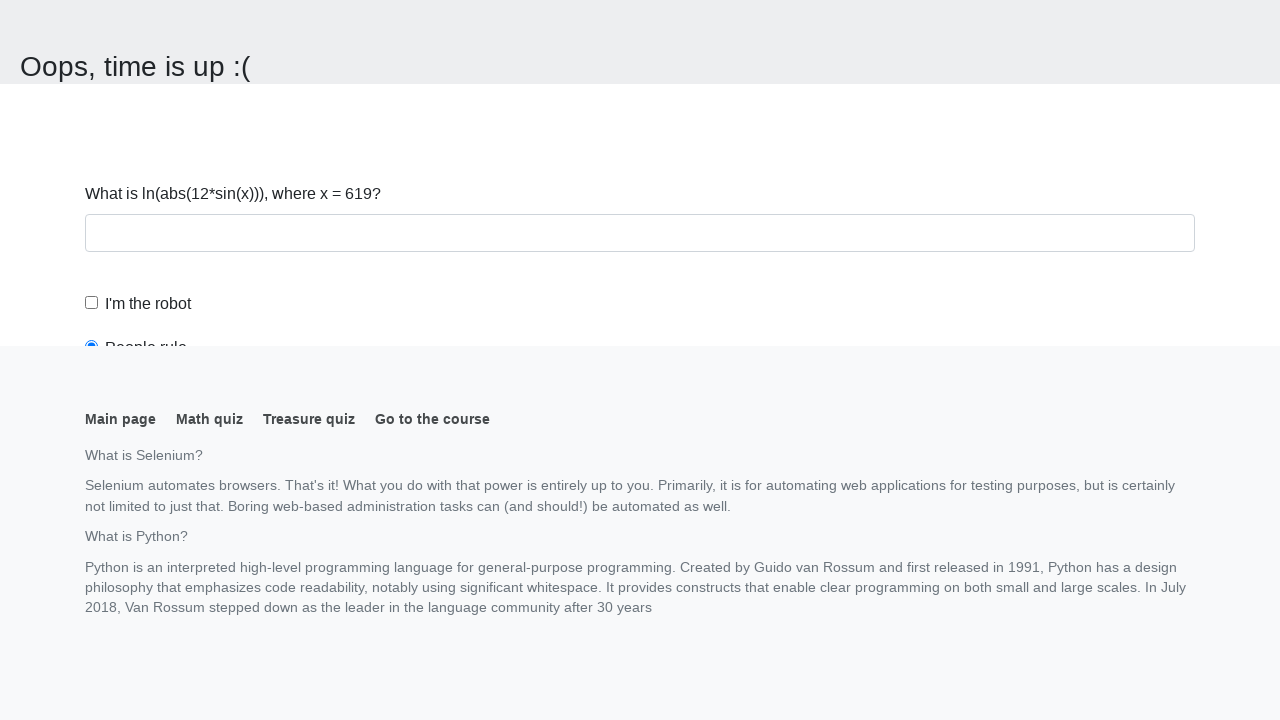

Set up dialog handler to automatically accept alert dialogs
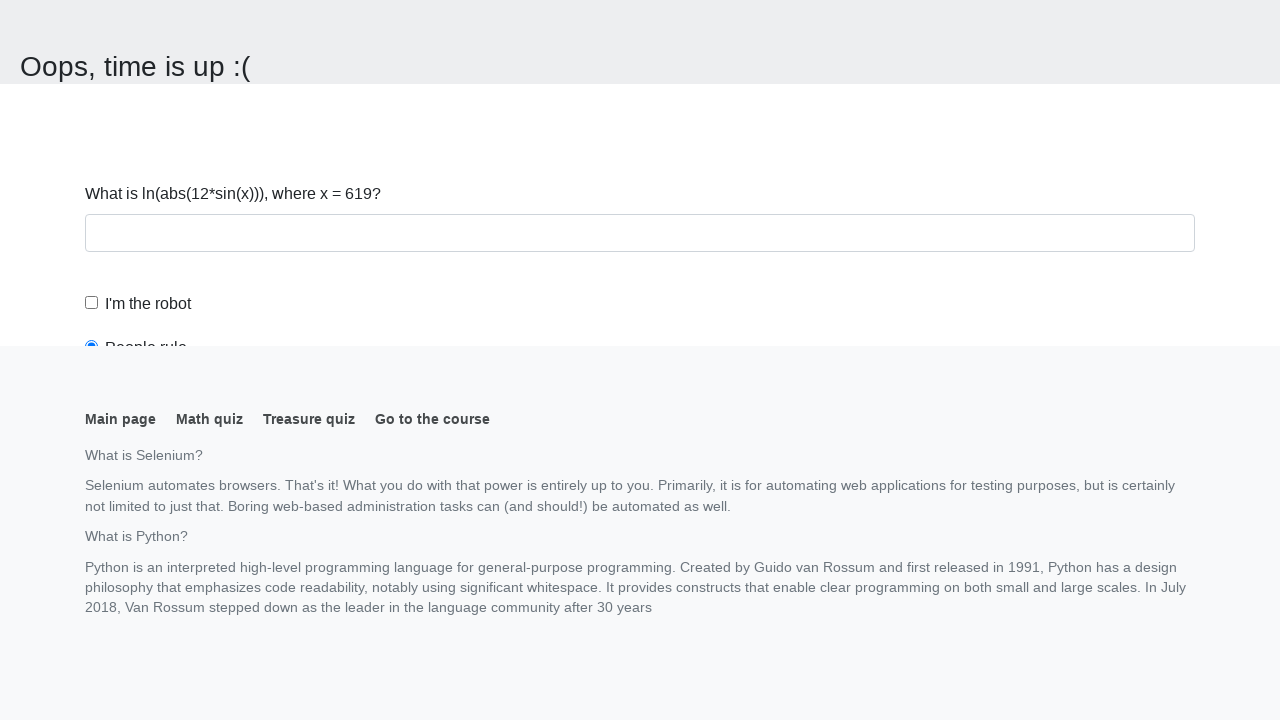

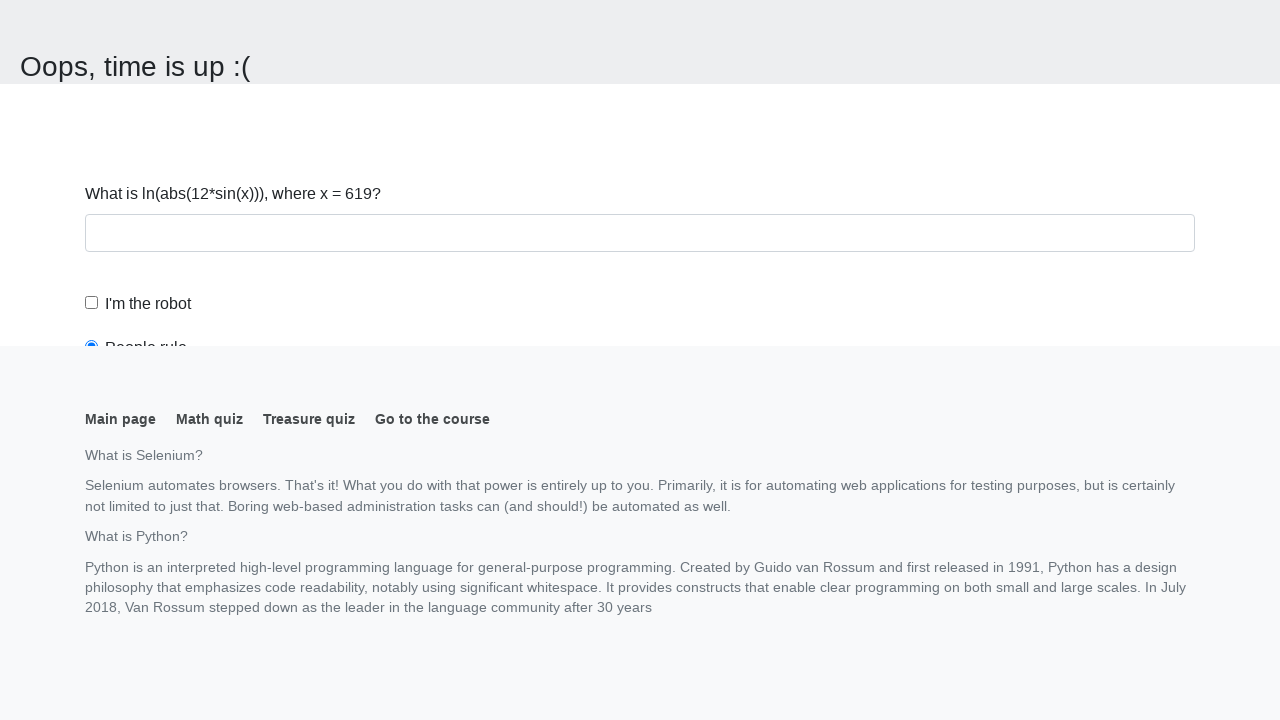